Tests the contact form functionality by navigating to the contact section, filling out the form with name, email, phone, subject, and message, then submitting it

Starting URL: https://automationintesting.online

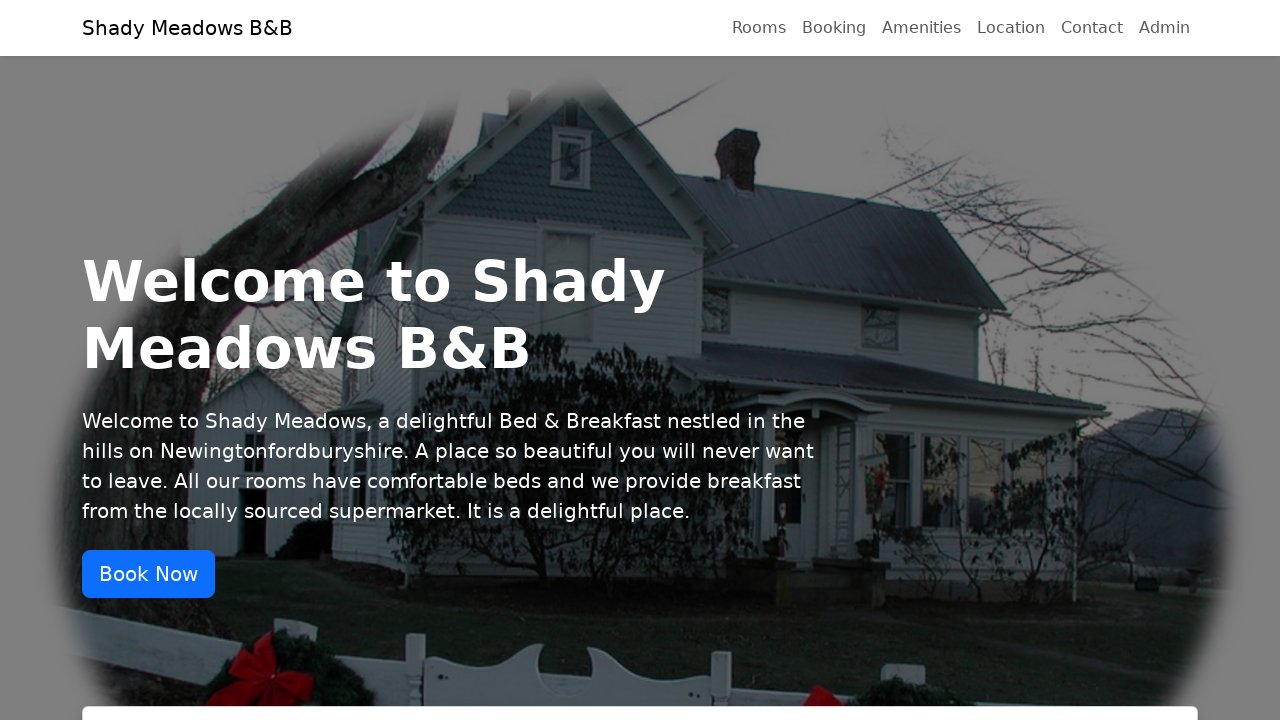

Welcome heading is visible on the homepage
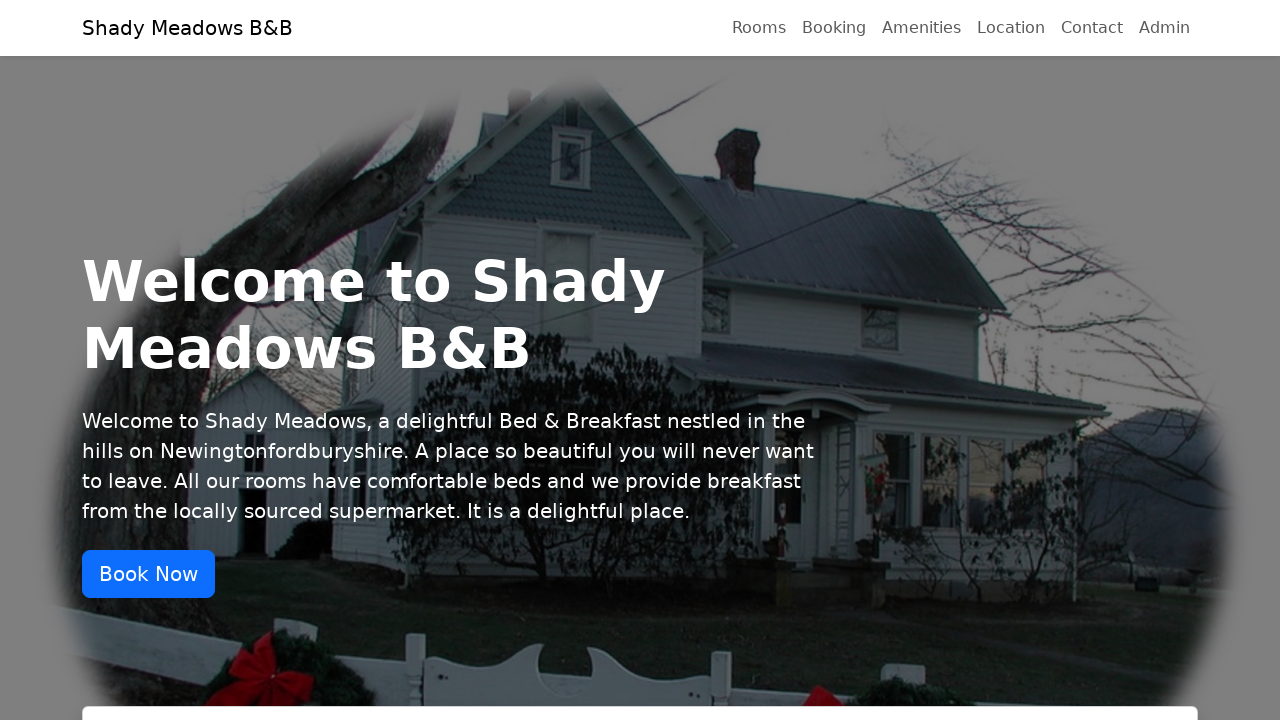

Clicked Contact link in navbar at (1092, 28) on #navbarNav >> internal:role=link[name="Contact"i]
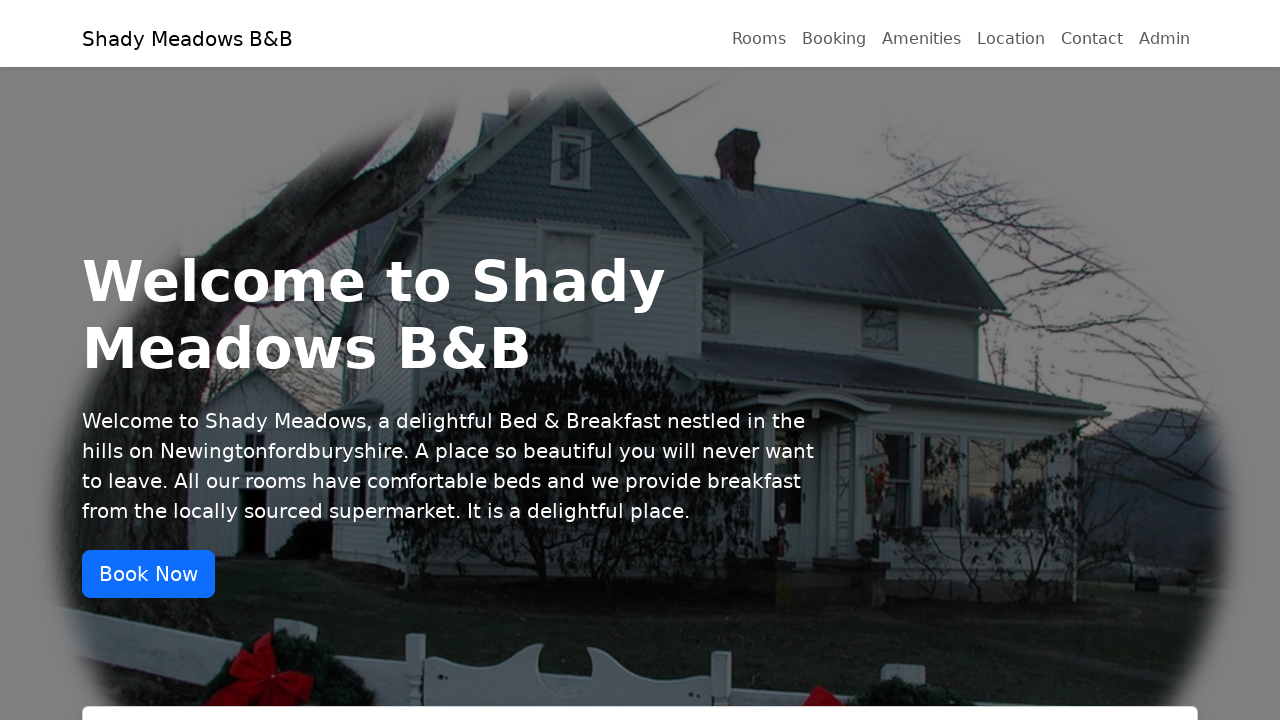

Filled name field with 'Sarah Johnson' on internal:testid=[data-testid="ContactName"s]
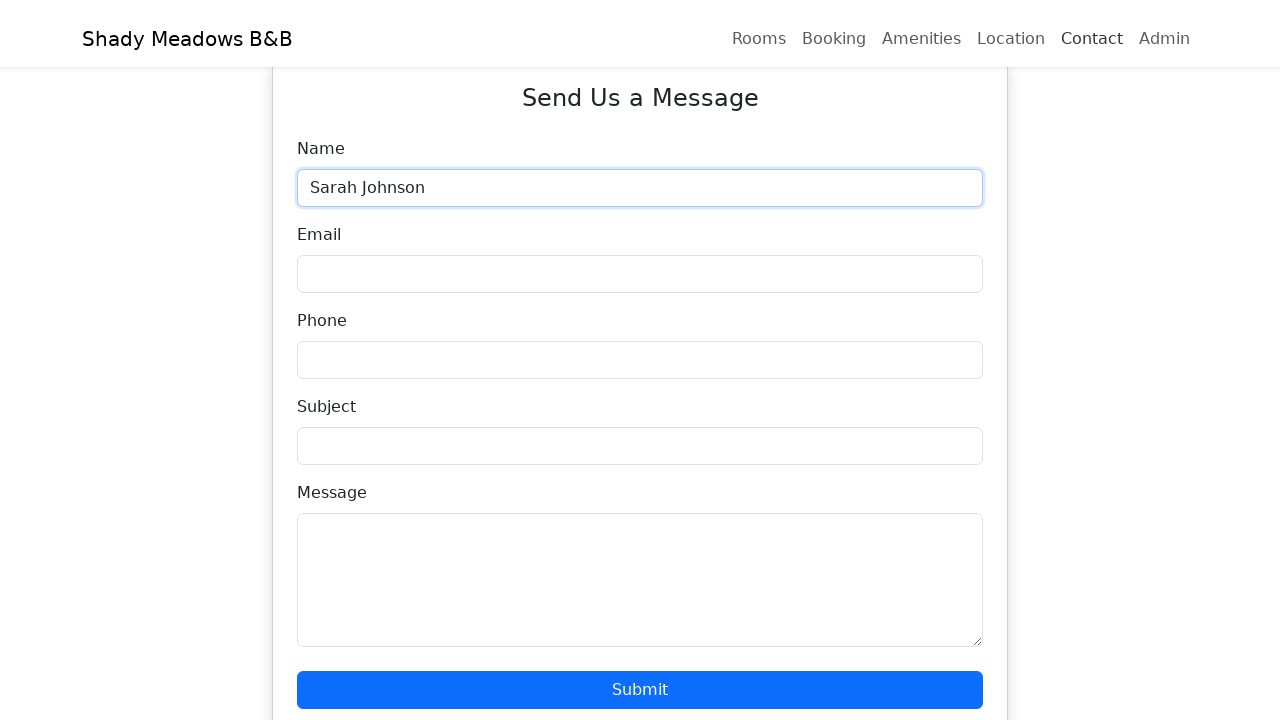

Filled email field with 'sarah.j2024@hotmail.com' on internal:testid=[data-testid="ContactEmail"s]
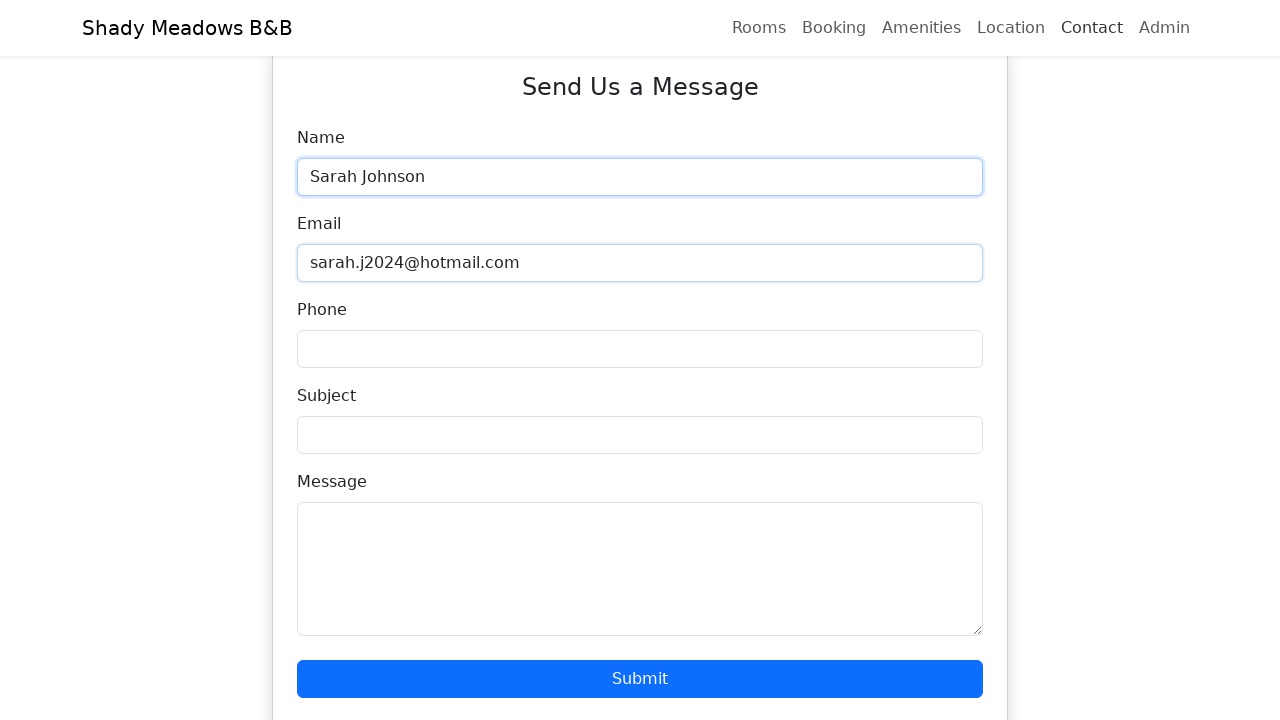

Filled phone field with '07865765465' on internal:testid=[data-testid="ContactPhone"s]
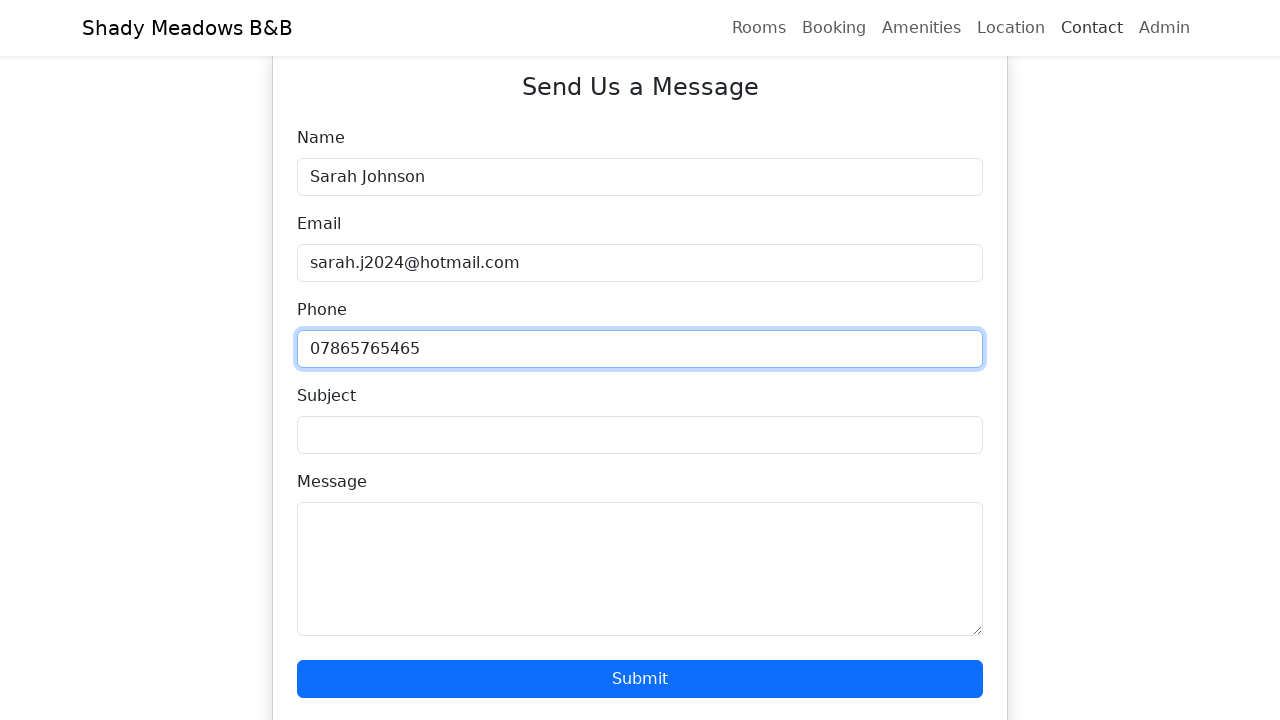

Filled subject field with 'Family Room Availability' on internal:testid=[data-testid="ContactSubject"s]
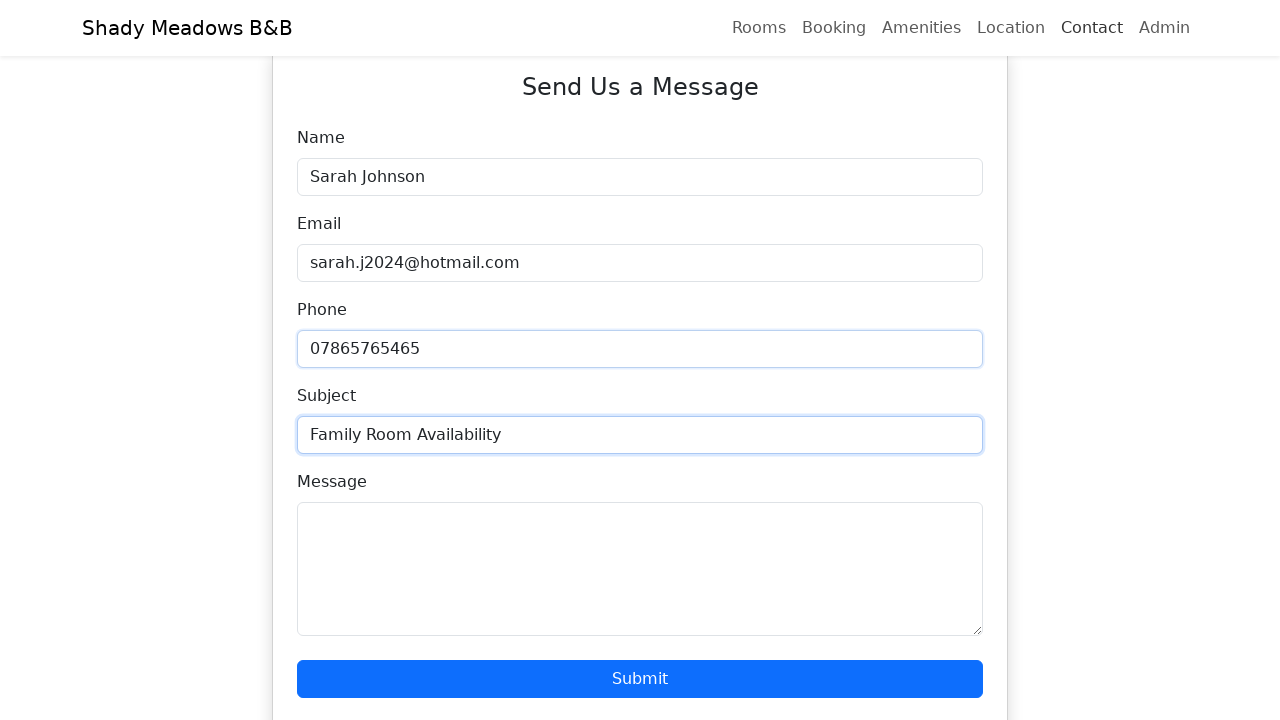

Filled message field with inquiry about Family Room availability on internal:testid=[data-testid="ContactDescription"s]
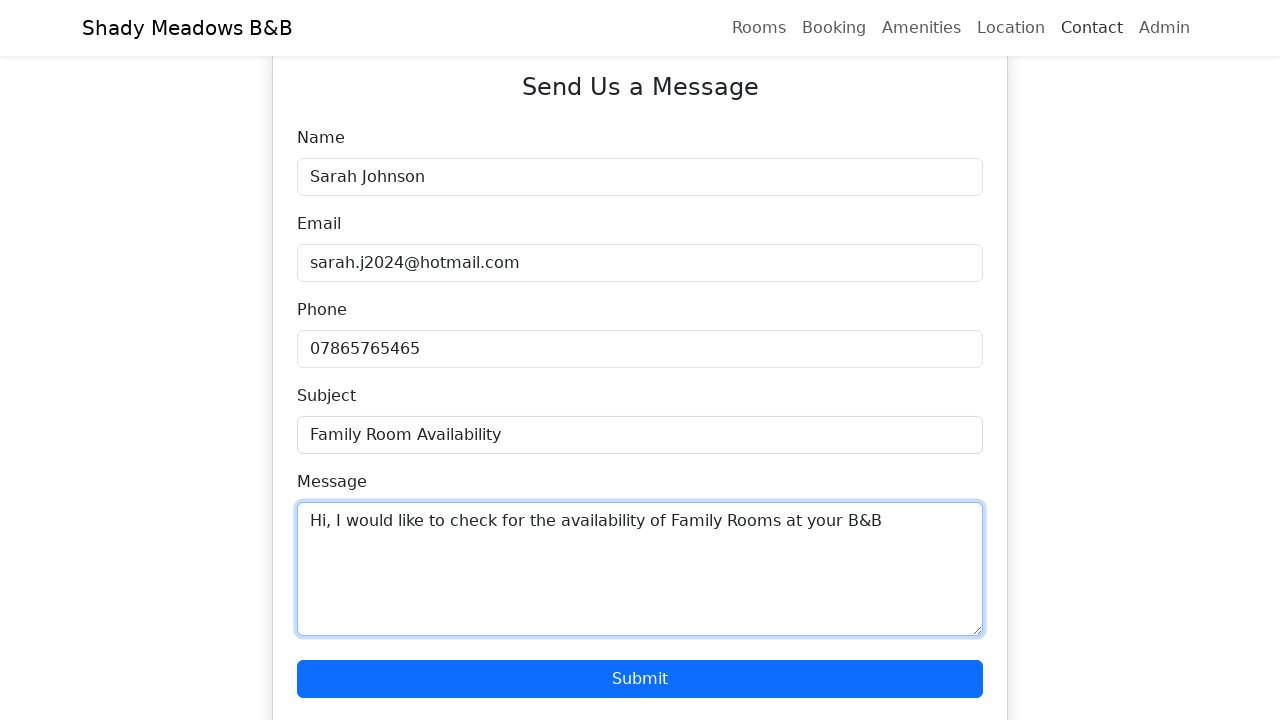

Clicked Submit button to send the contact form at (640, 679) on internal:role=button[name="Submit"i]
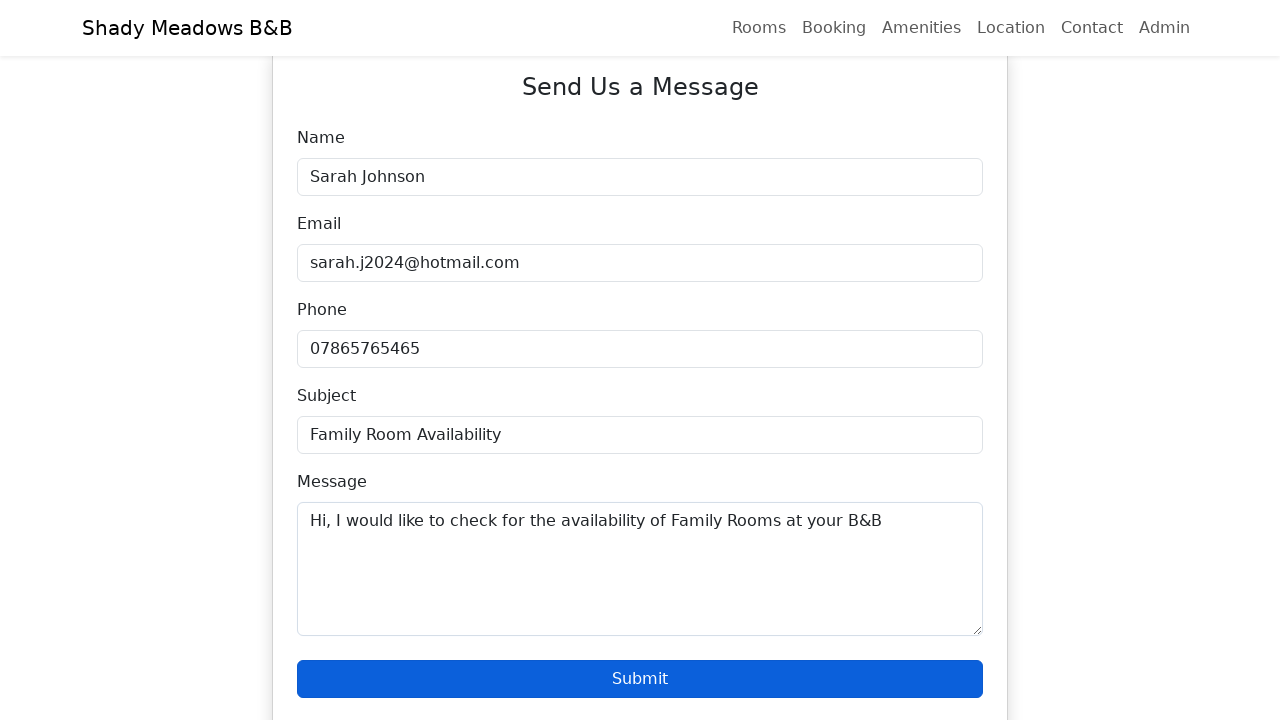

Confirmation message 'Thanks for getting in touch' is displayed
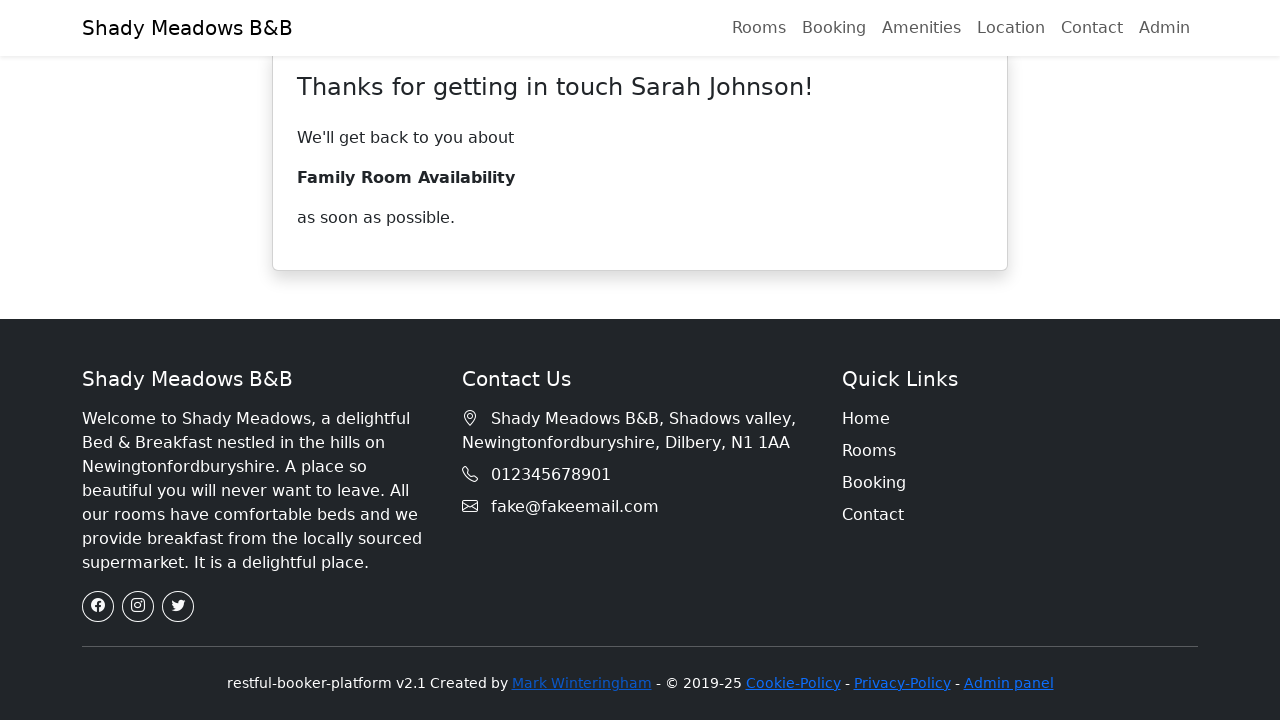

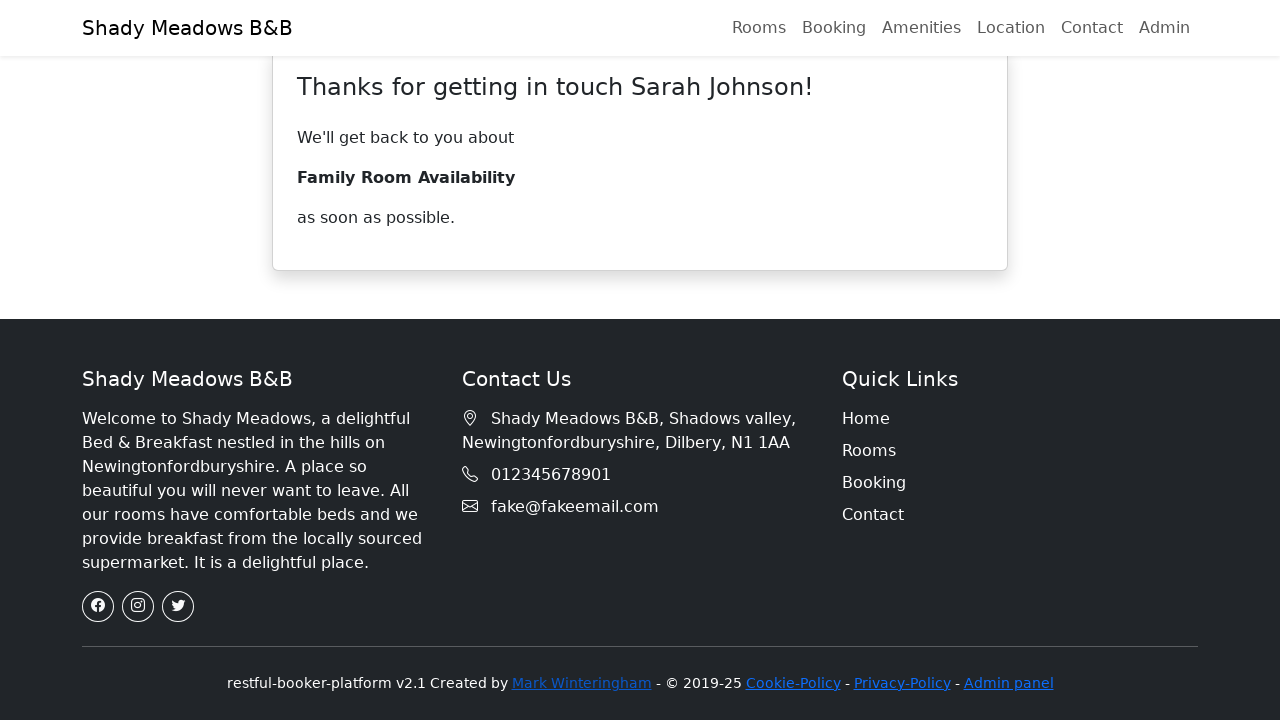